Navigates to the login page and verifies it loads correctly for visual testing purposes without performing any authentication

Starting URL: https://rahulshettyacademy.com/loginpagePractise/

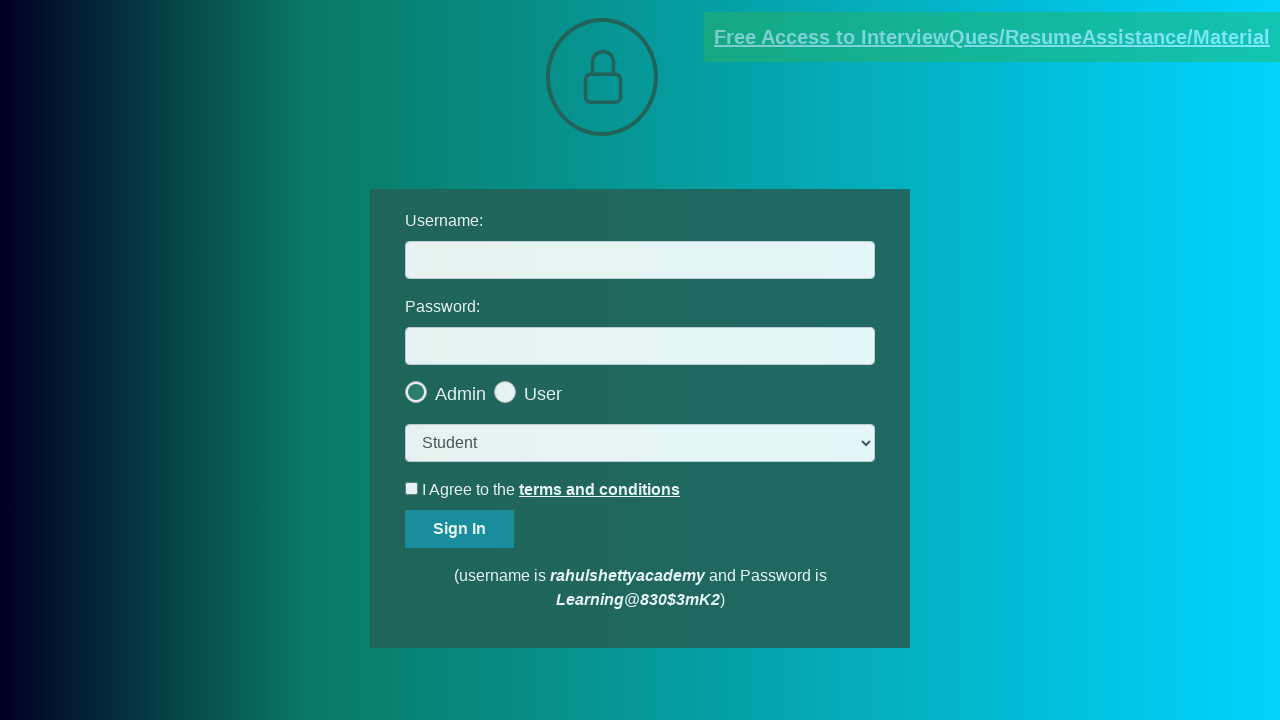

Waited for page to reach networkidle state
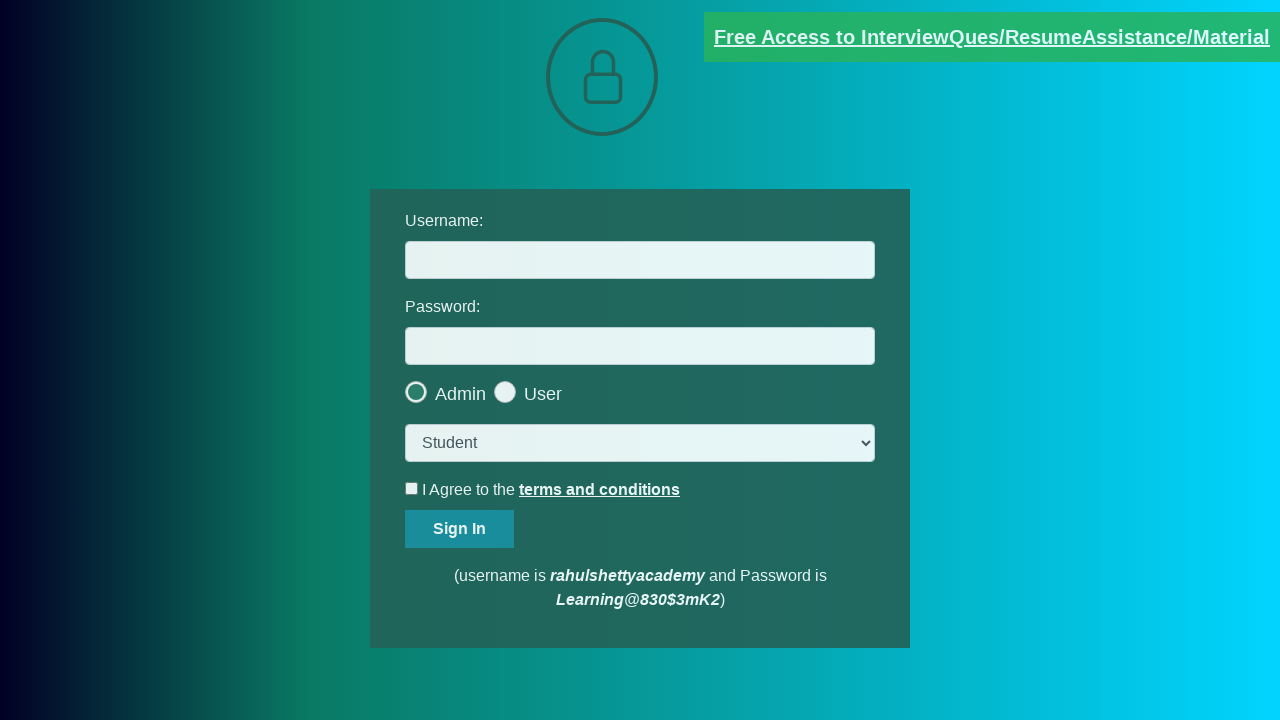

Verified login page loaded by confirming username field is present
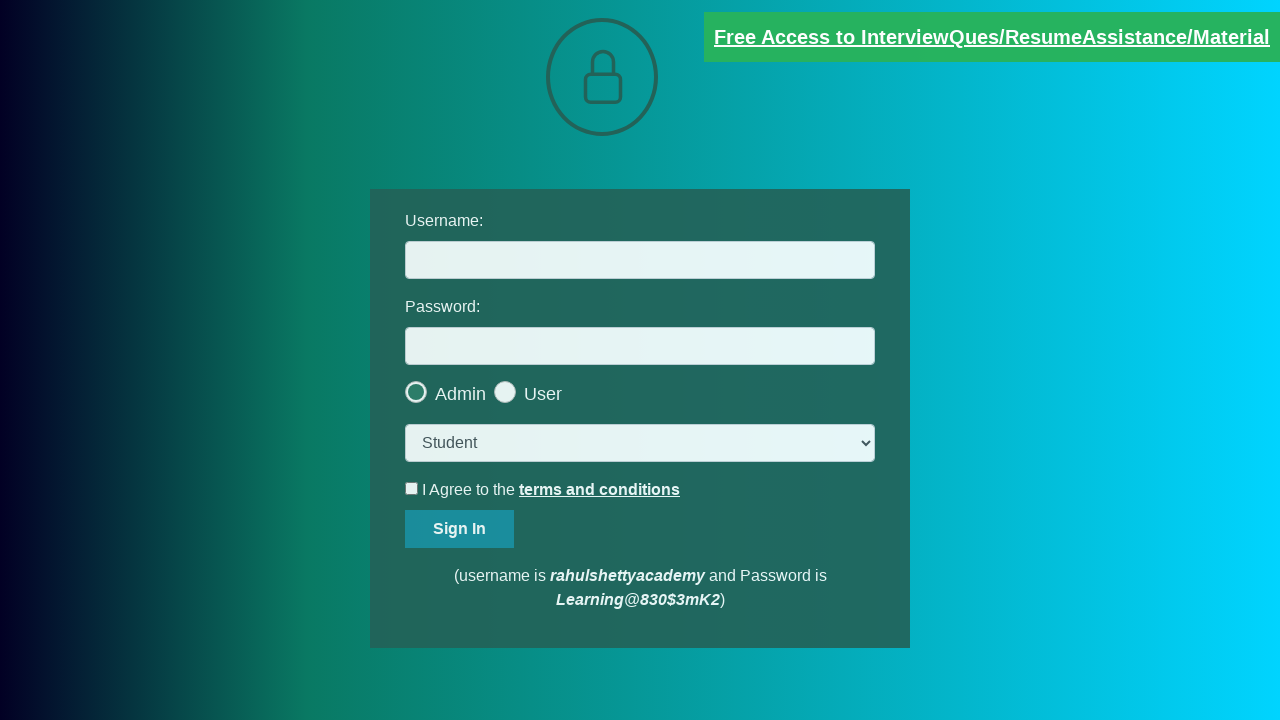

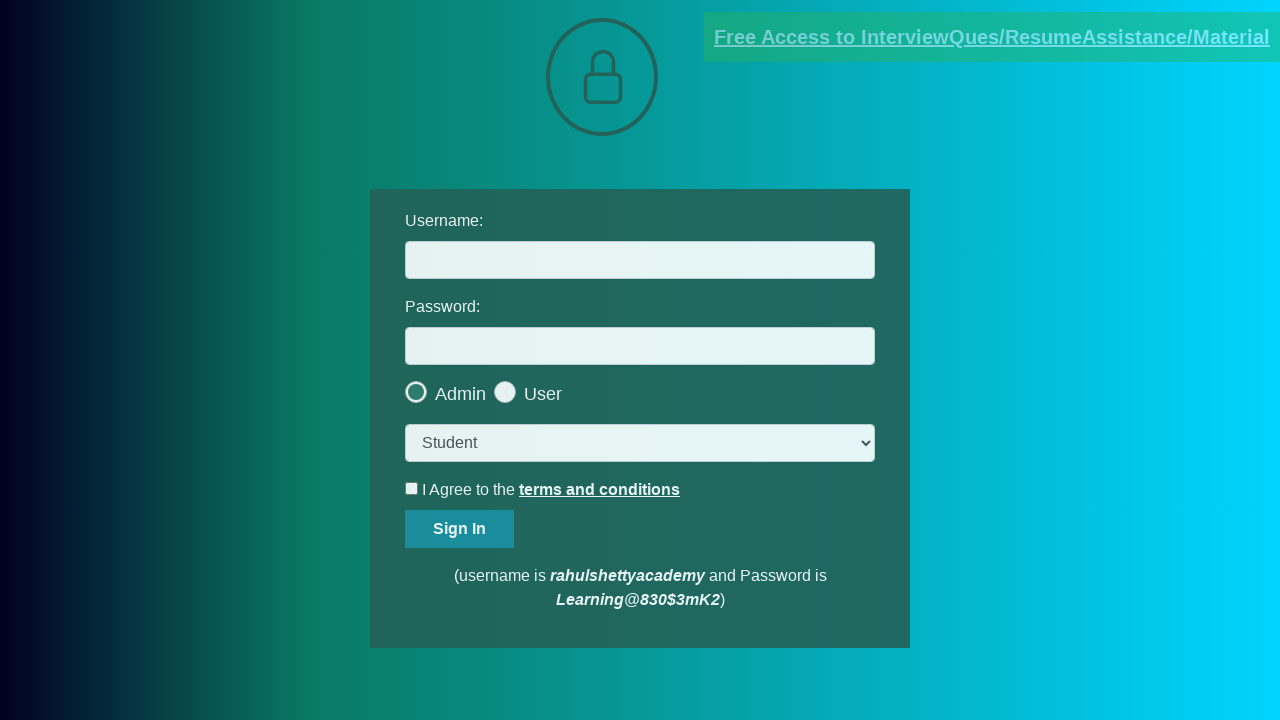